Tests selecting the "Impressive" radio button and verifies the selection success message is displayed

Starting URL: https://demoqa.com/radio-button

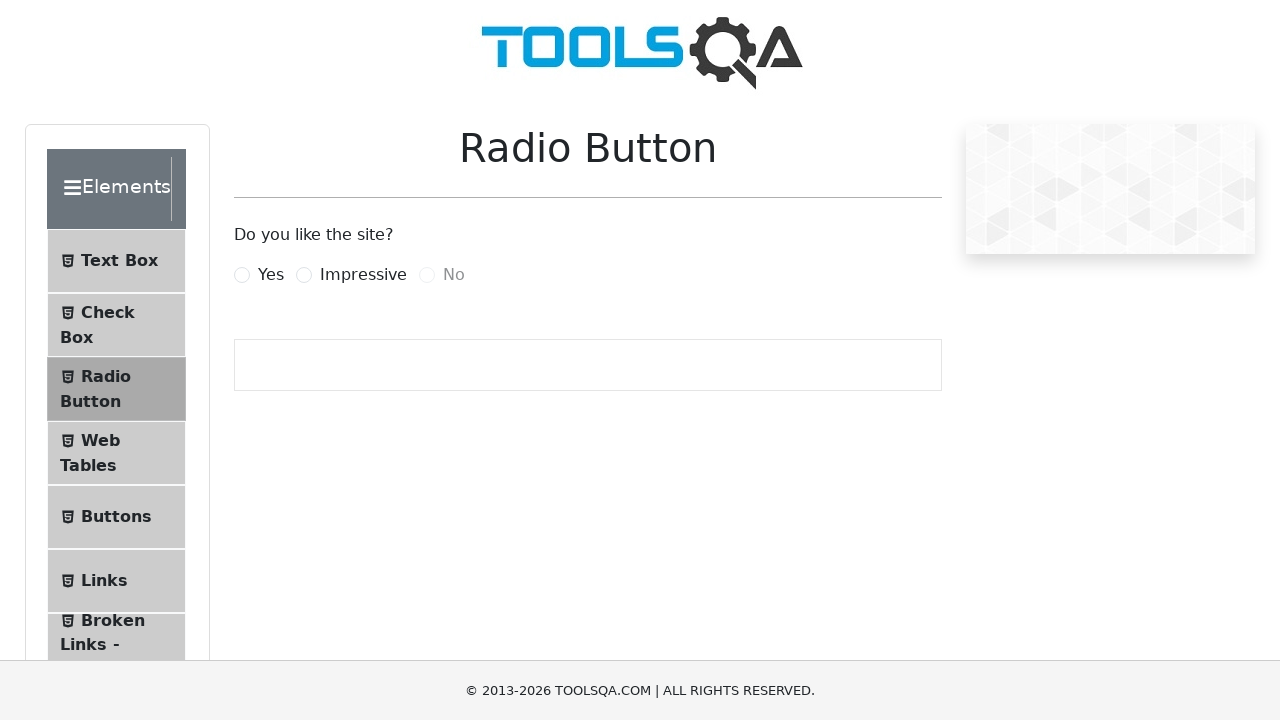

Clicked on the 'Impressive' radio button label at (363, 275) on label[for='impressiveRadio']
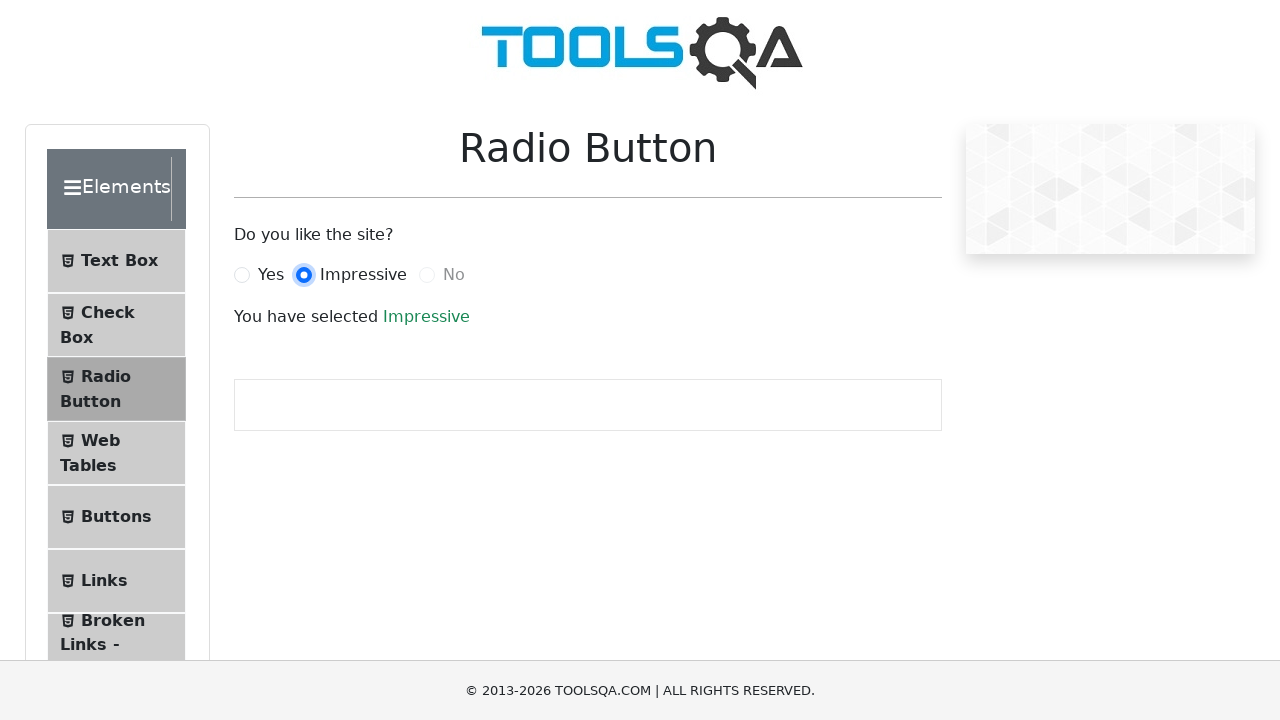

Waited for success message to appear
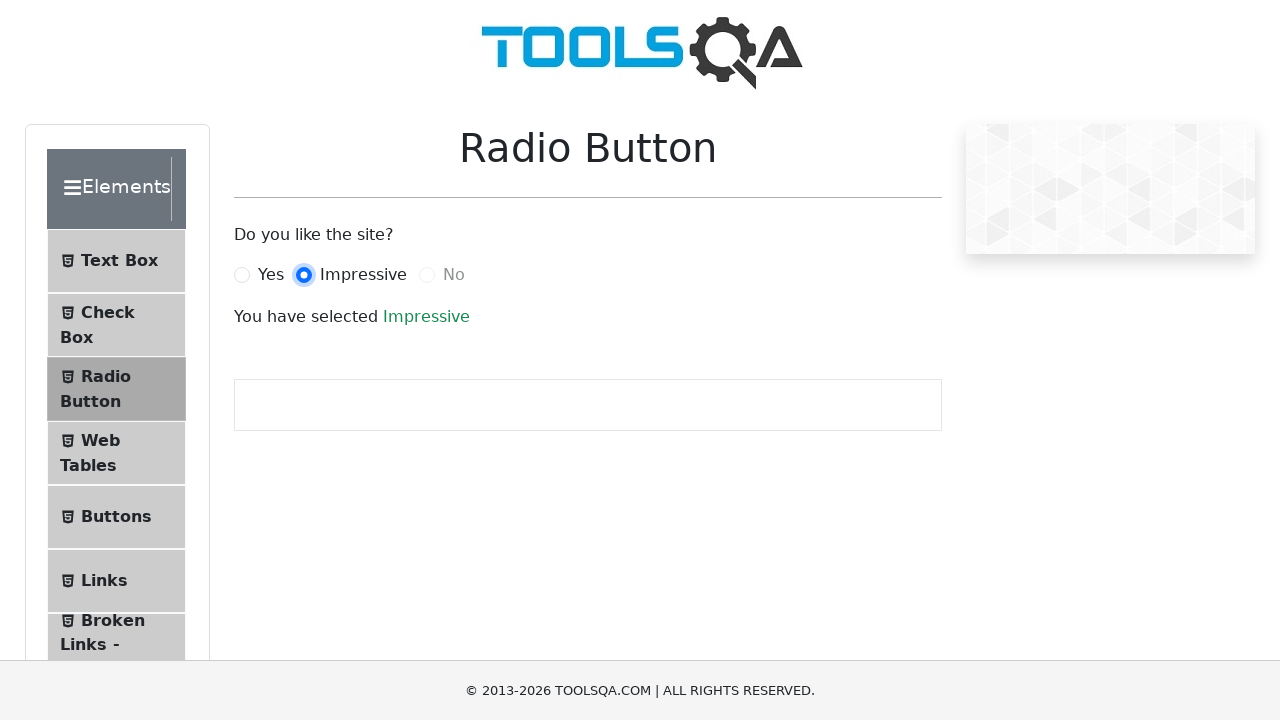

Verified that the success message is visible
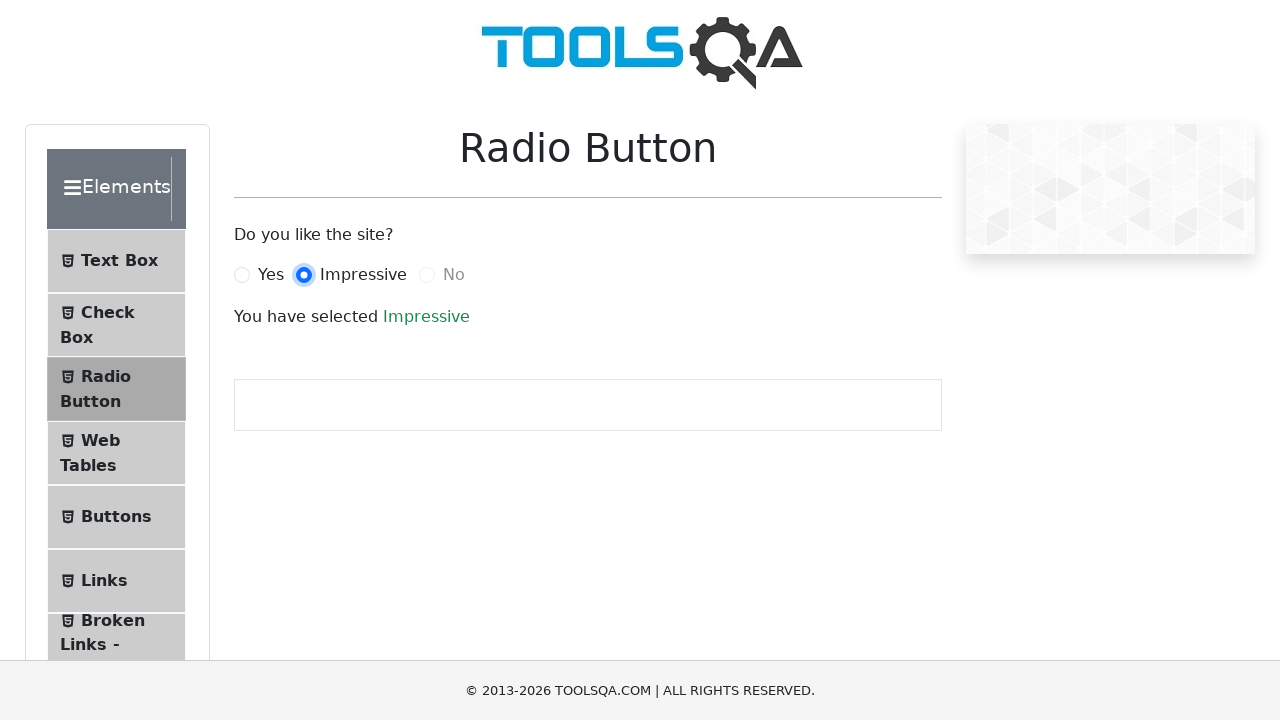

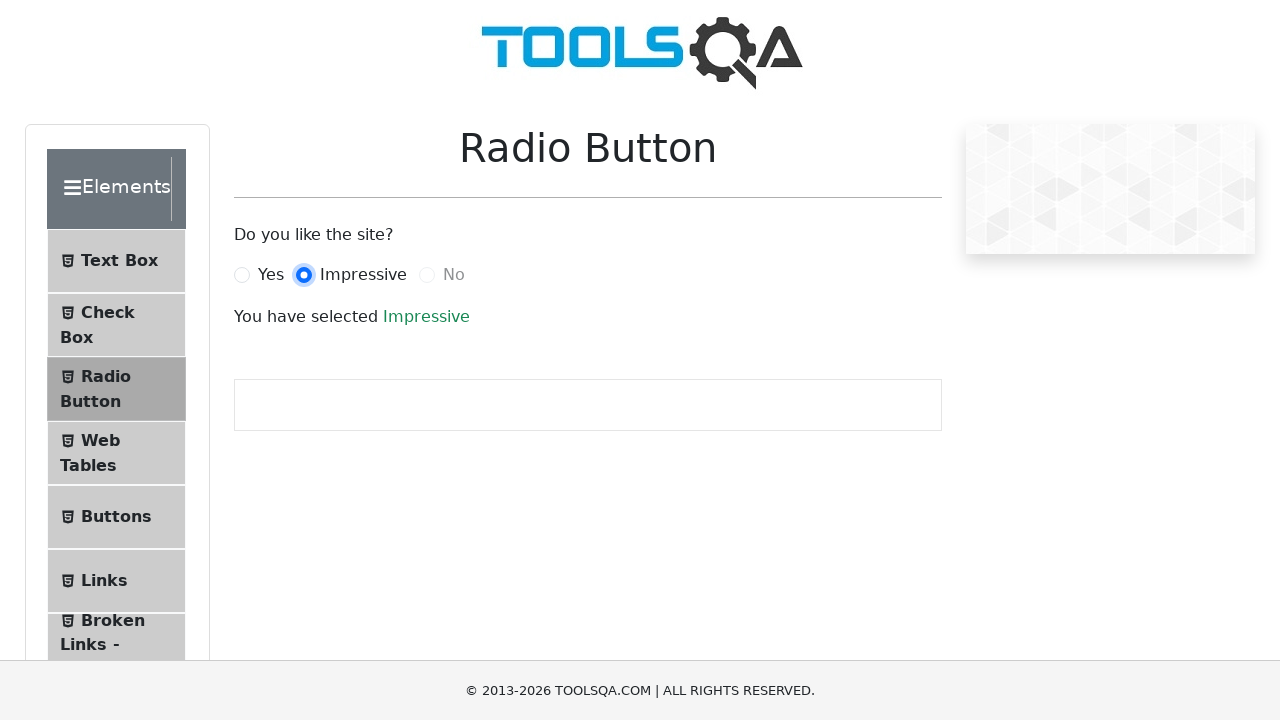